Tests accessing a specific question card, exploring the theme by clicking on elements, and verifying system response content is displayed

Starting URL: https://rubrr.s3-main.oktopod.app/

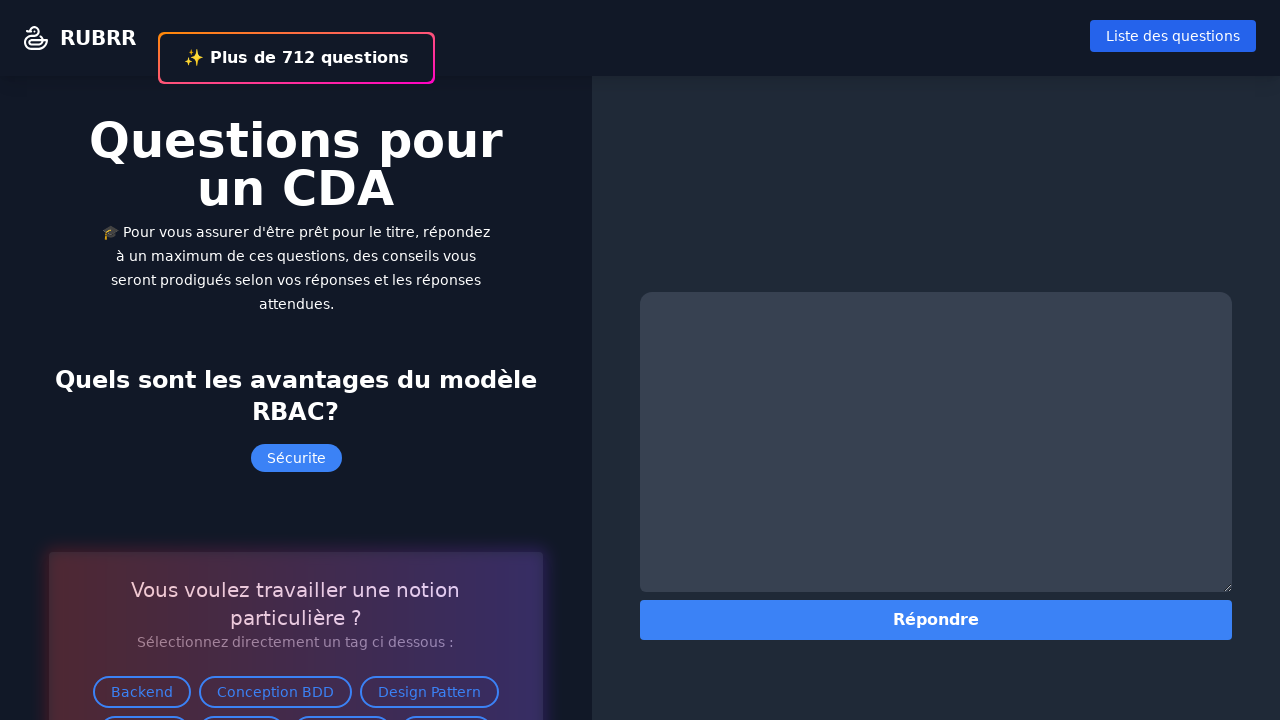

Clicked on '✨ Plus de 712 questions' link to navigate to questions page at (296, 58) on internal:role=link[name="✨ Plus de 712 questions"i]
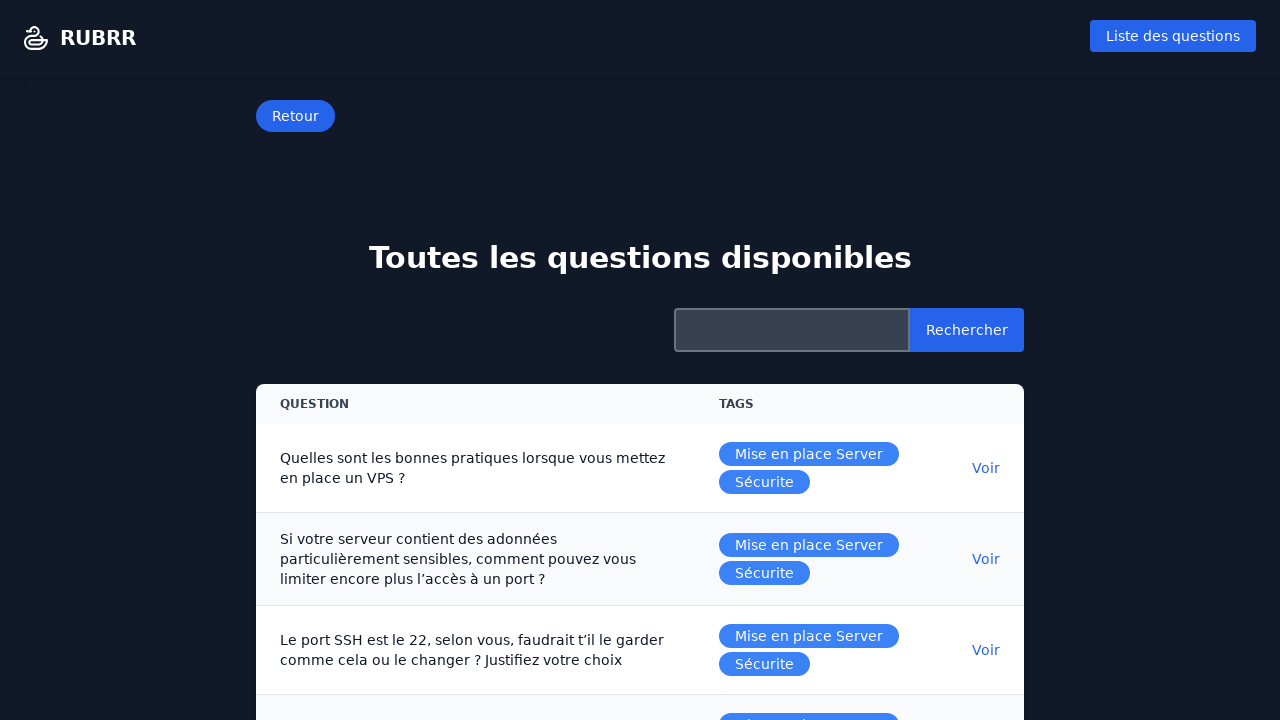

Clicked on 'Quelles sont les bonnes' question row link at (986, 468) on internal:role=row[name="Quelles sont les bonnes"i] >> internal:role=link
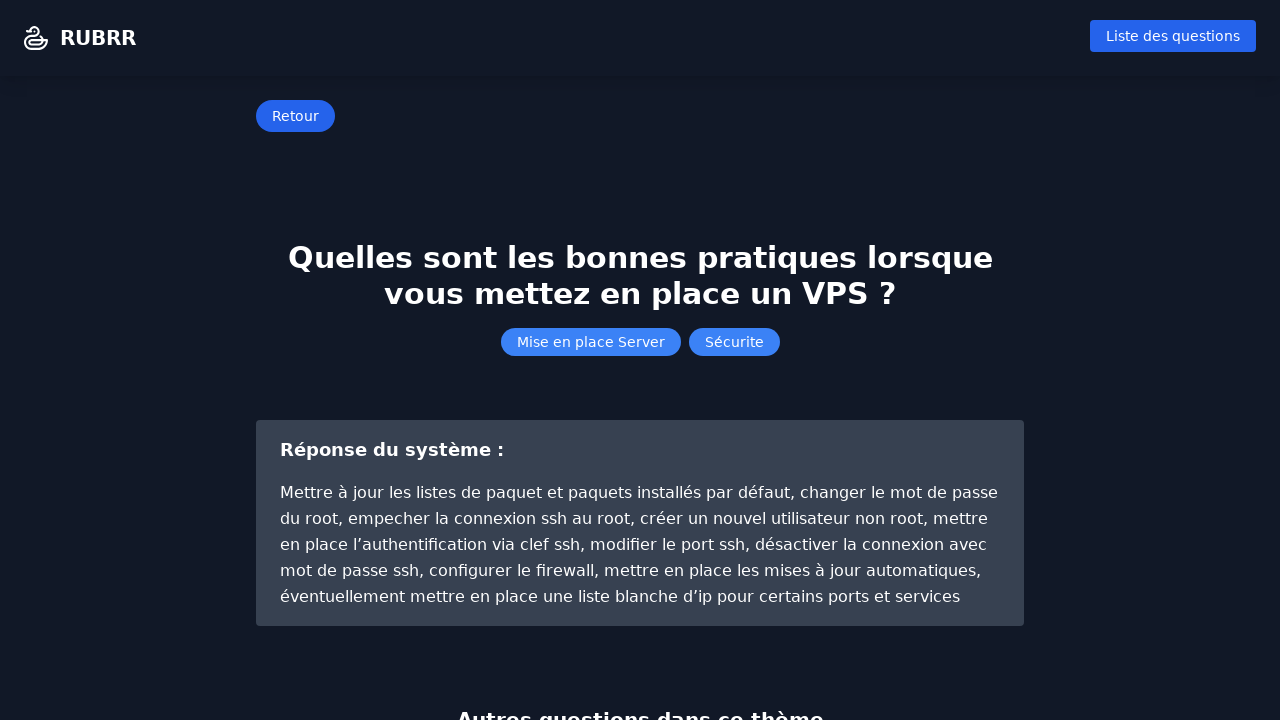

Question heading 'Quelles sont les bonnes' is now visible
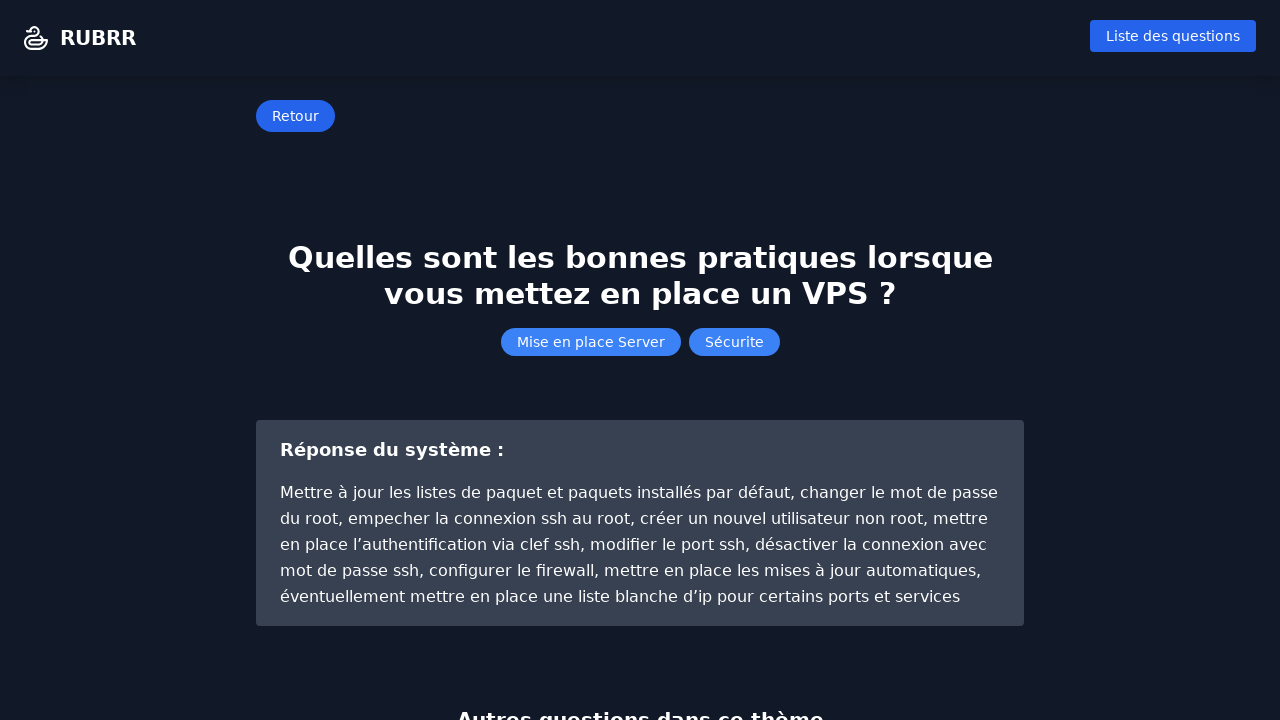

Clicked on the blue button to explore theme at (590, 342) on .bg-blue-500 >> nth=0
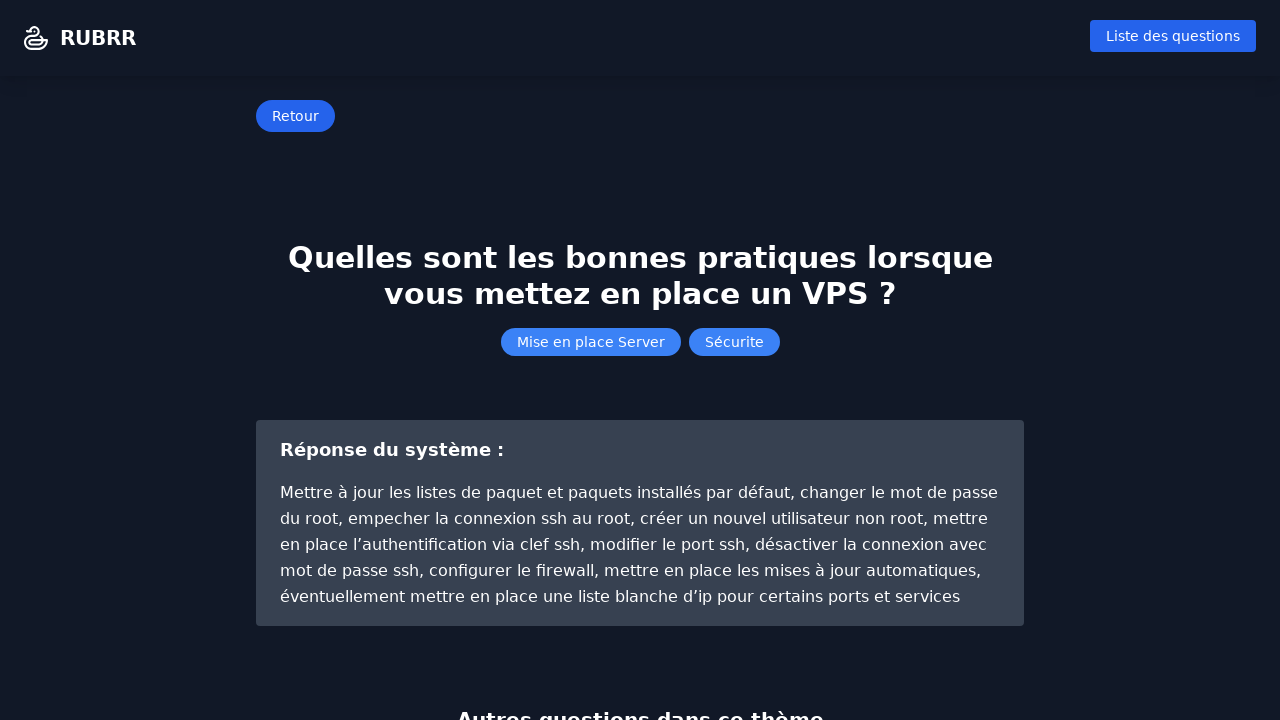

Clicked on the second span element at (734, 342) on span:nth-child(2) >> nth=0
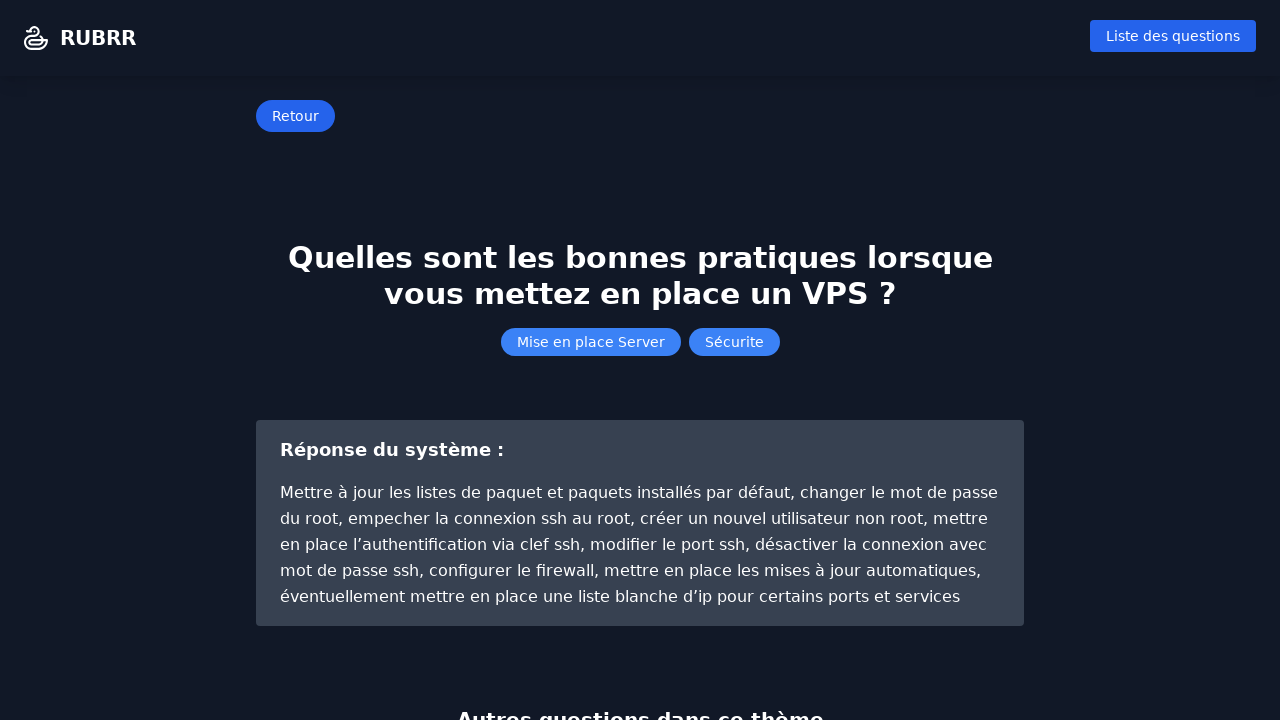

System response heading 'Réponse du système :' is visible
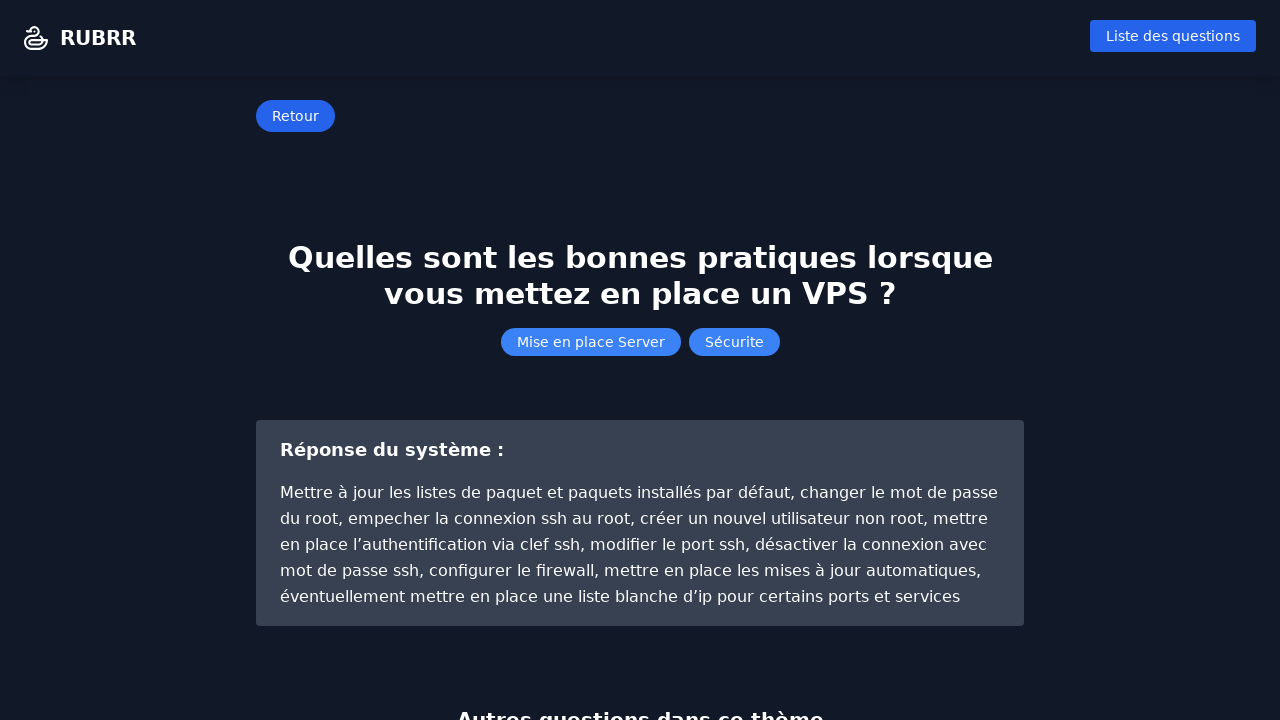

Text 'Mettre à jour les listes de' in system response is visible
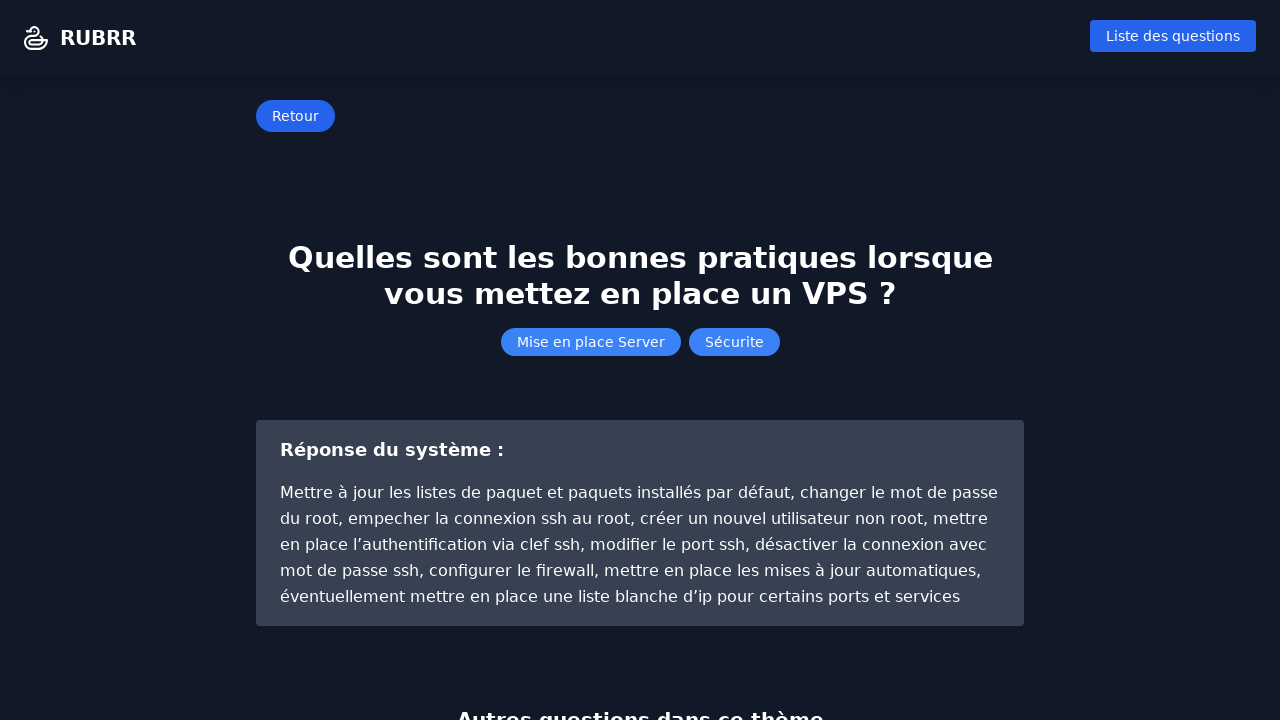

Complete system response text is visible
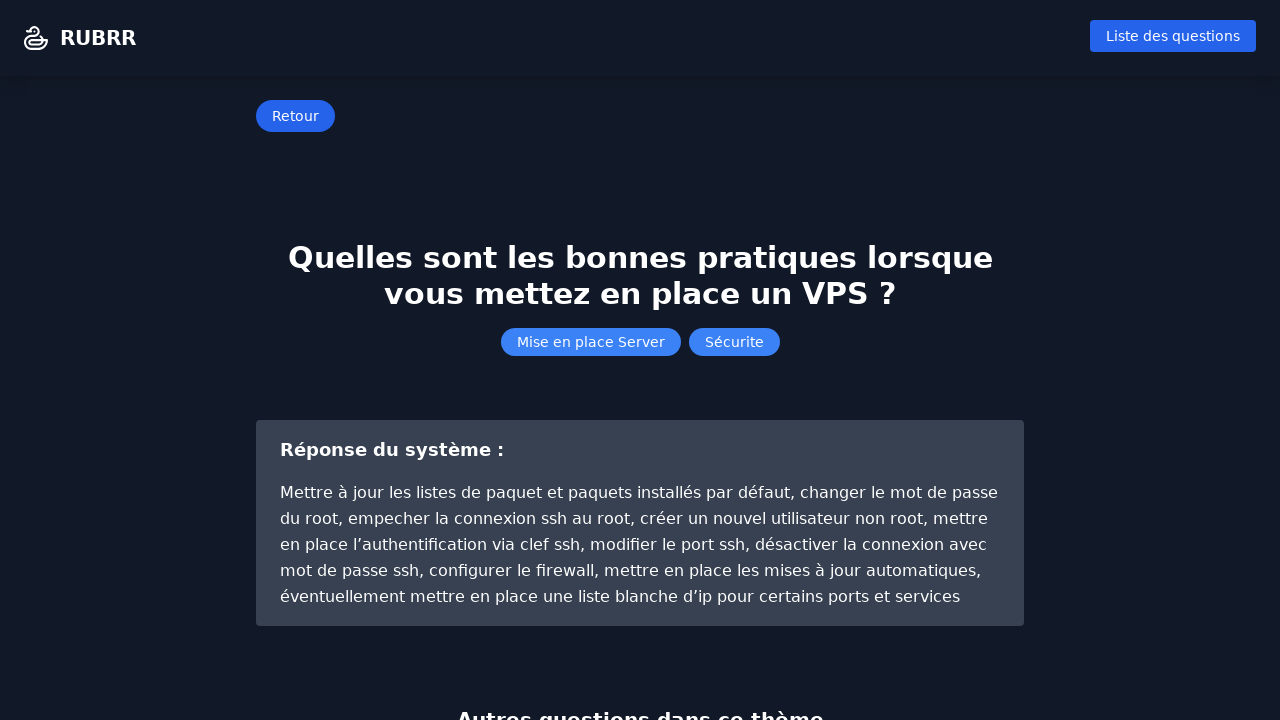

Theme section heading 'Autres questions dans ce thème' is visible
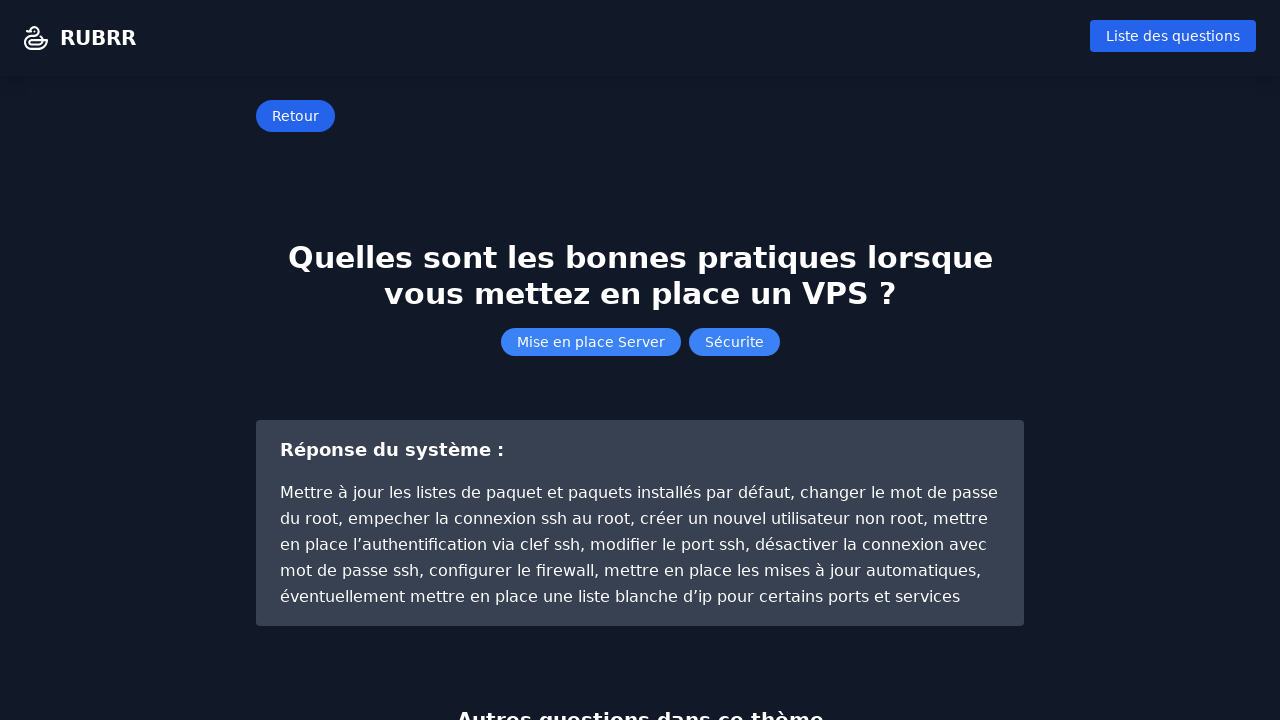

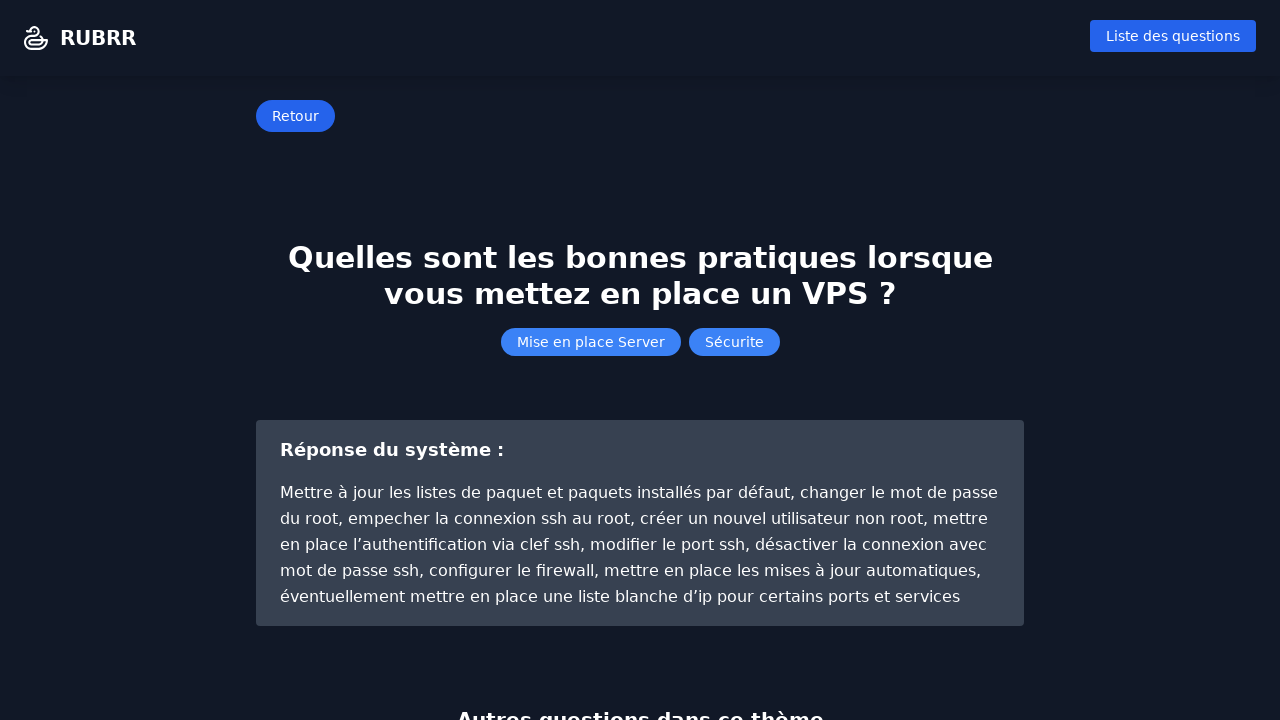